Tests that entered text is trimmed when editing a todo item

Starting URL: https://demo.playwright.dev/todomvc

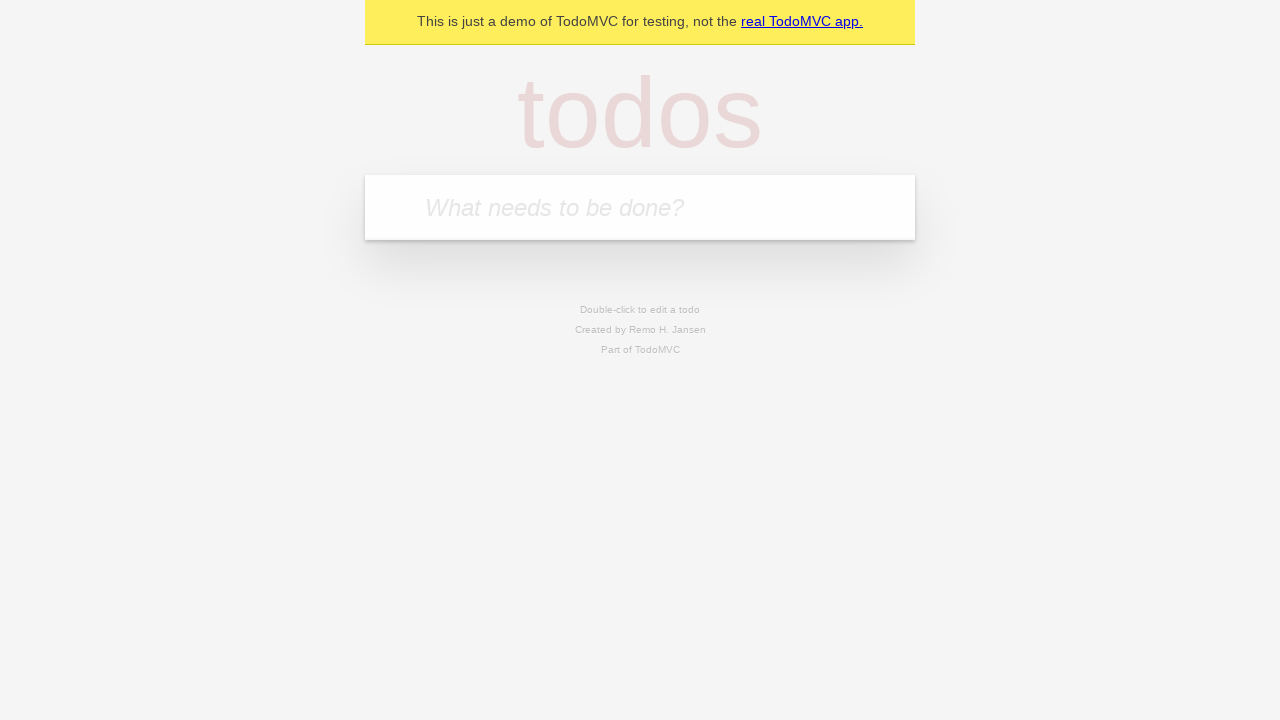

Filled new todo field with 'buy some cheese' on internal:attr=[placeholder="What needs to be done?"i]
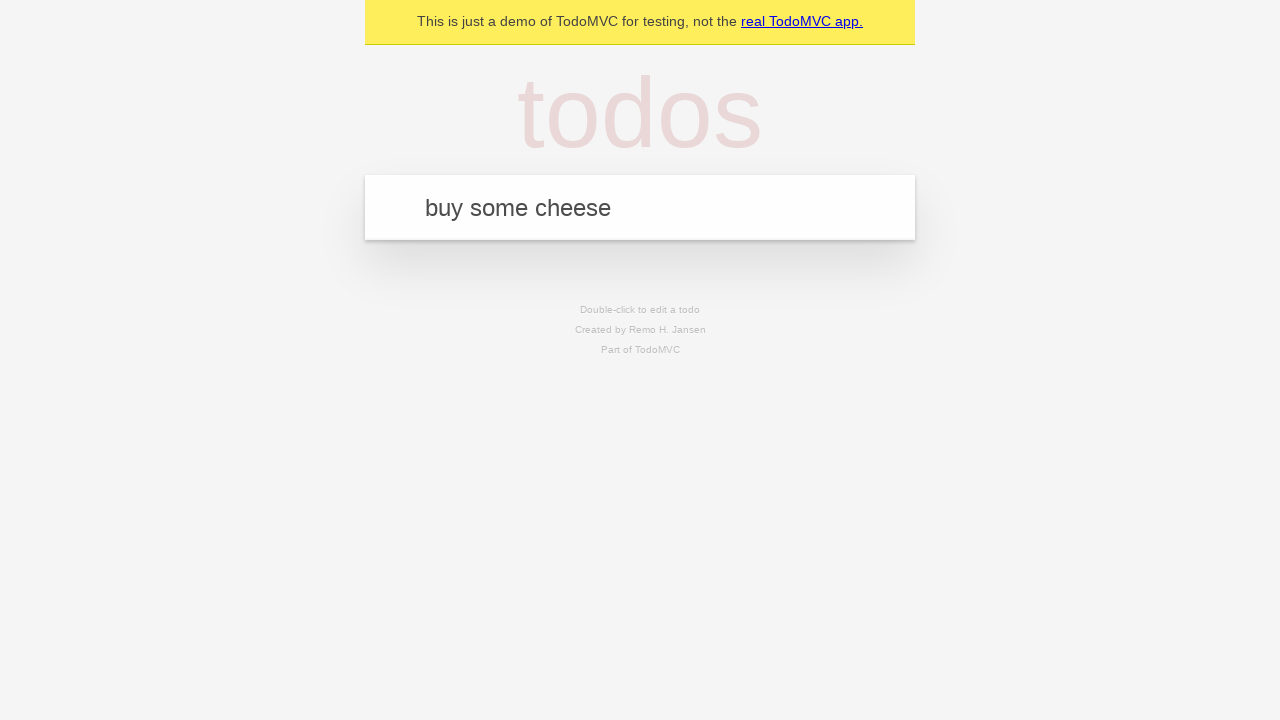

Pressed Enter to create todo item 'buy some cheese' on internal:attr=[placeholder="What needs to be done?"i]
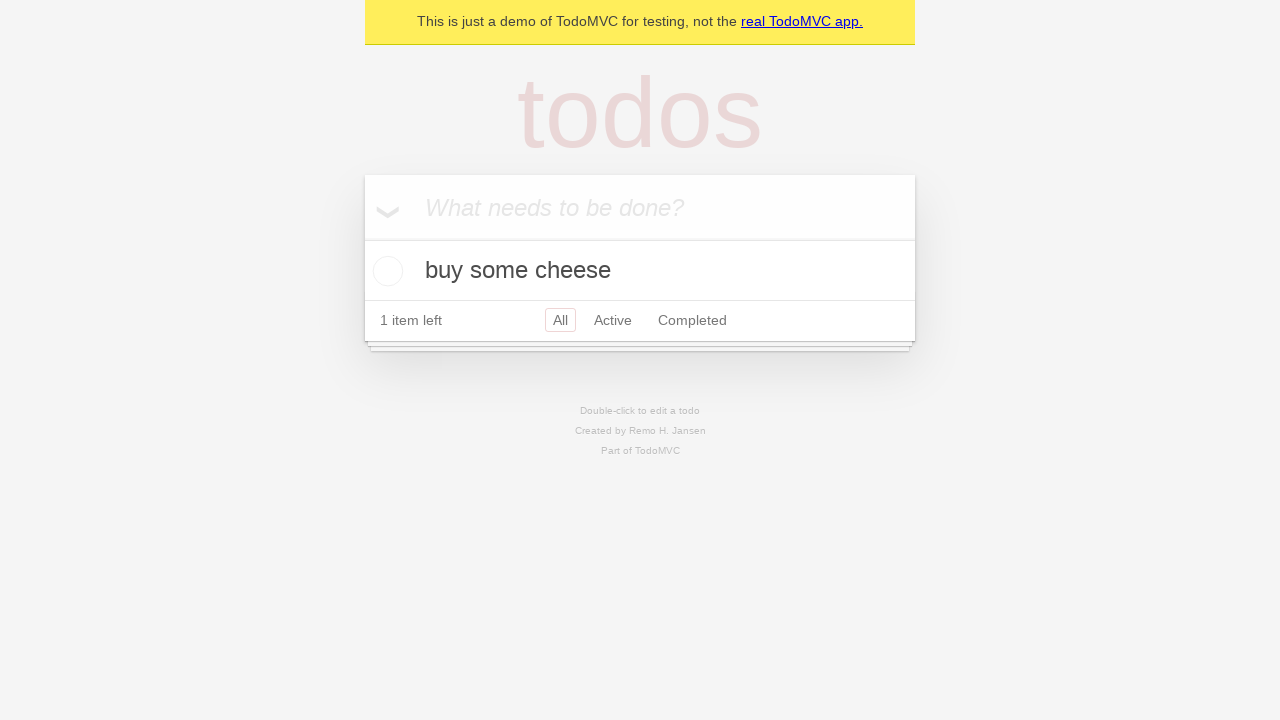

Filled new todo field with 'feed the cat' on internal:attr=[placeholder="What needs to be done?"i]
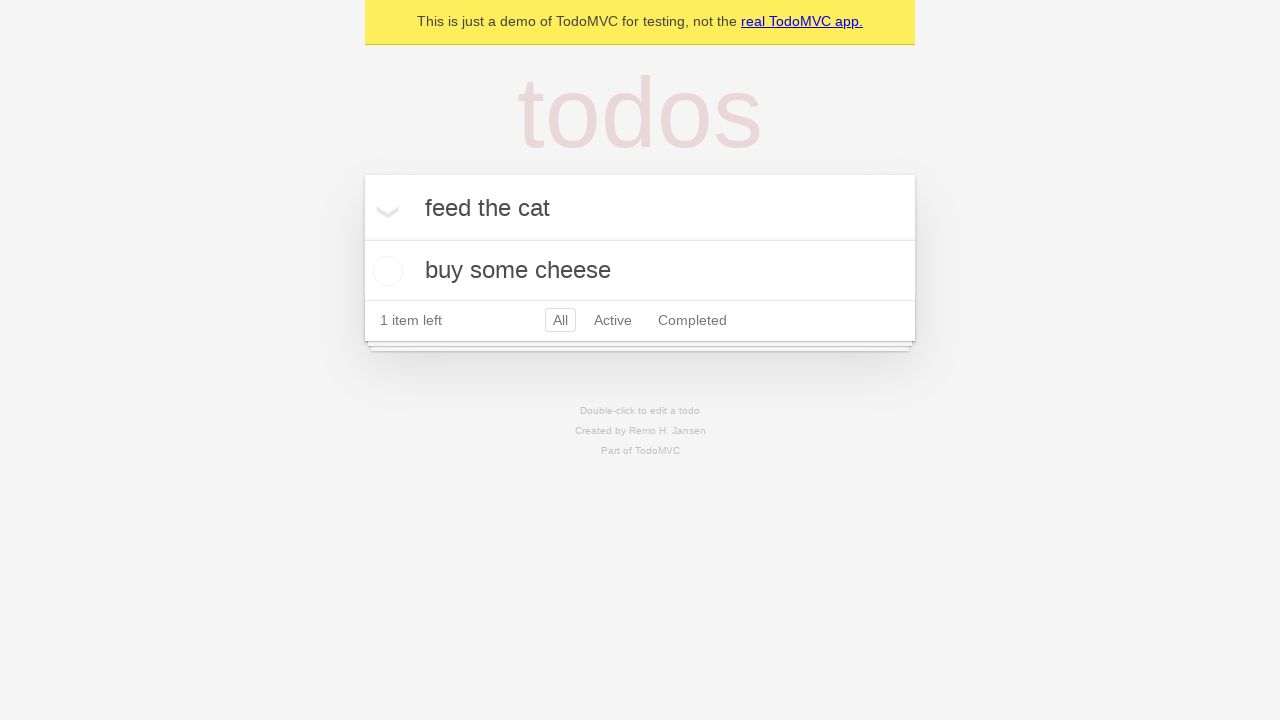

Pressed Enter to create todo item 'feed the cat' on internal:attr=[placeholder="What needs to be done?"i]
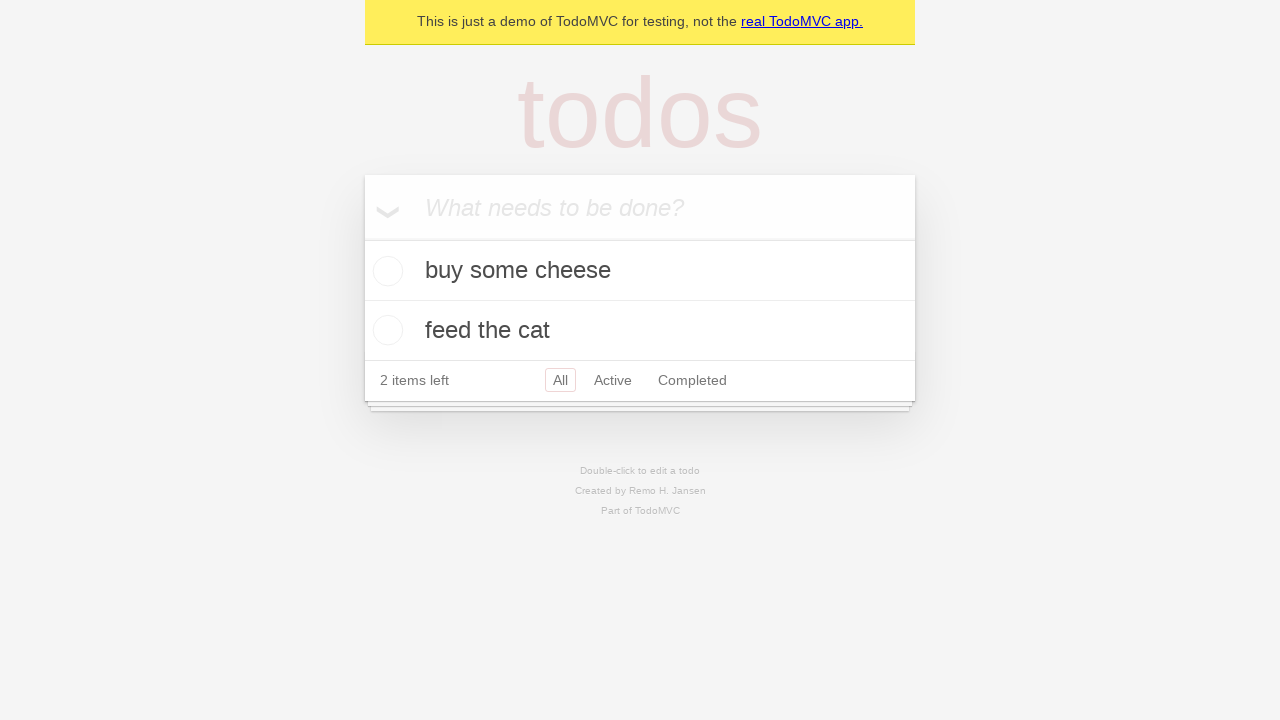

Filled new todo field with 'book a doctors appointment' on internal:attr=[placeholder="What needs to be done?"i]
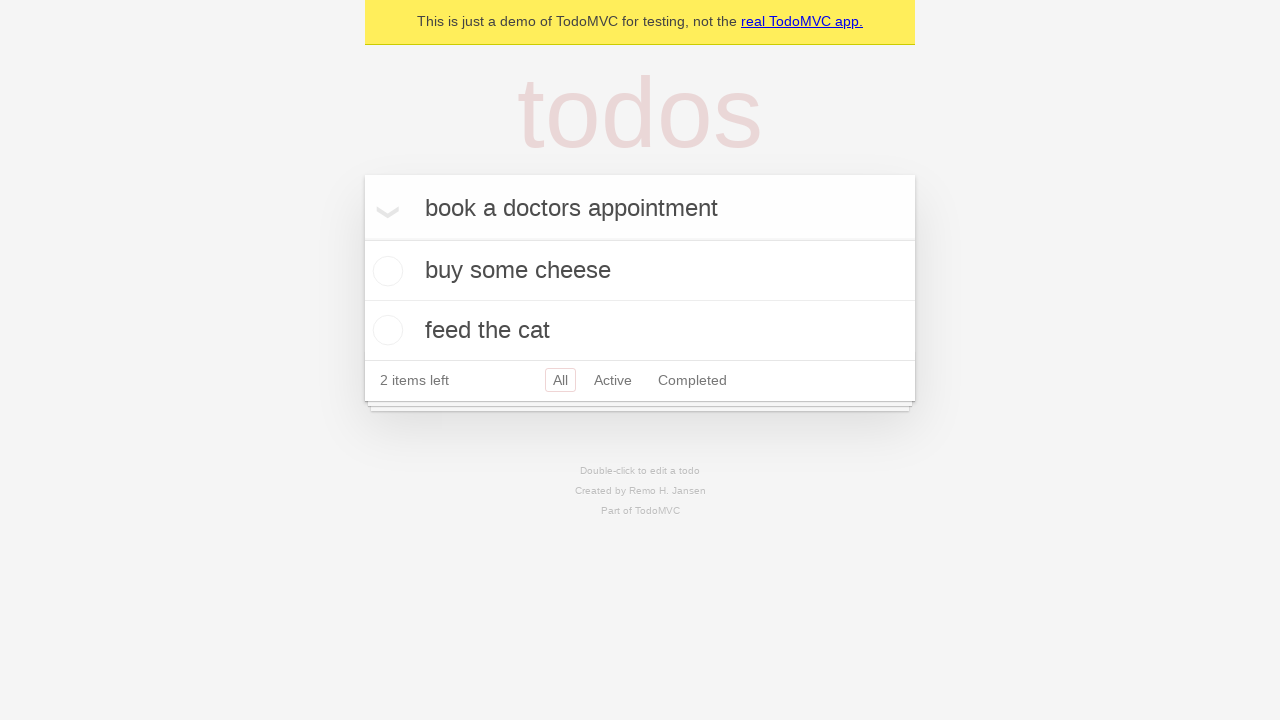

Pressed Enter to create todo item 'book a doctors appointment' on internal:attr=[placeholder="What needs to be done?"i]
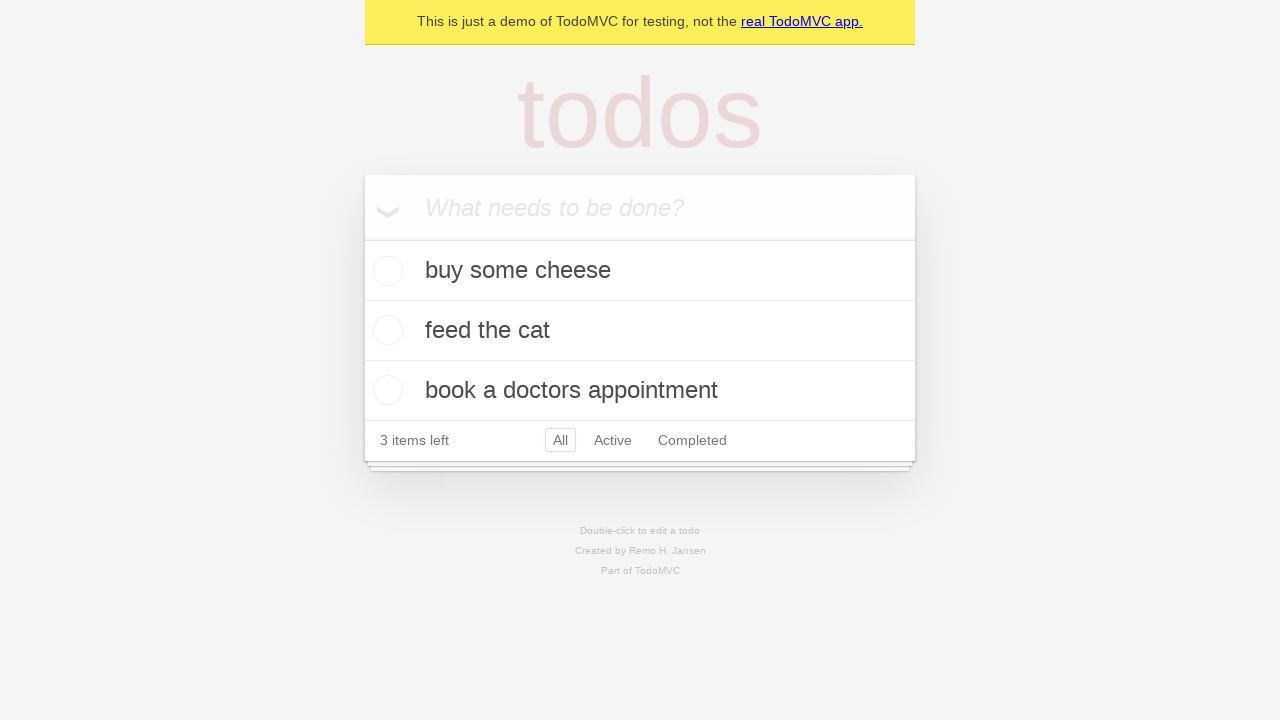

Double-clicked the second todo item to enter edit mode at (640, 331) on internal:testid=[data-testid="todo-item"s] >> nth=1
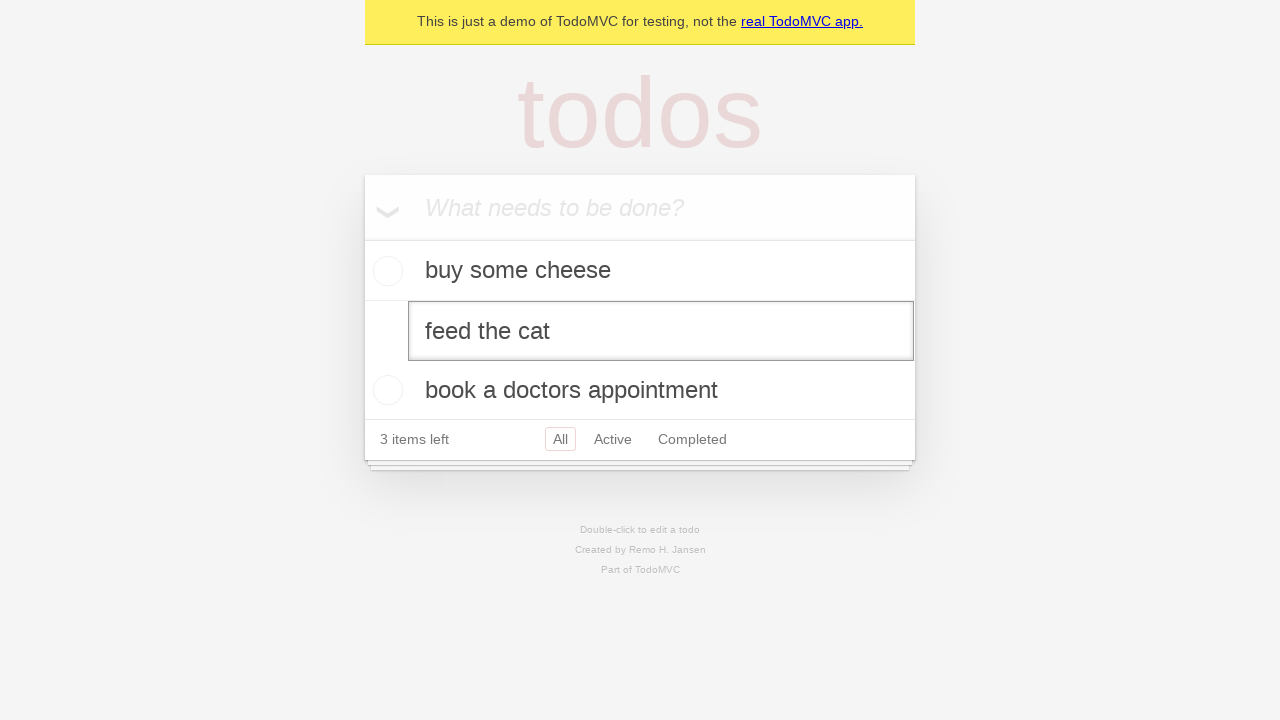

Filled edit field with text containing leading and trailing spaces on internal:testid=[data-testid="todo-item"s] >> nth=1 >> internal:role=textbox[nam
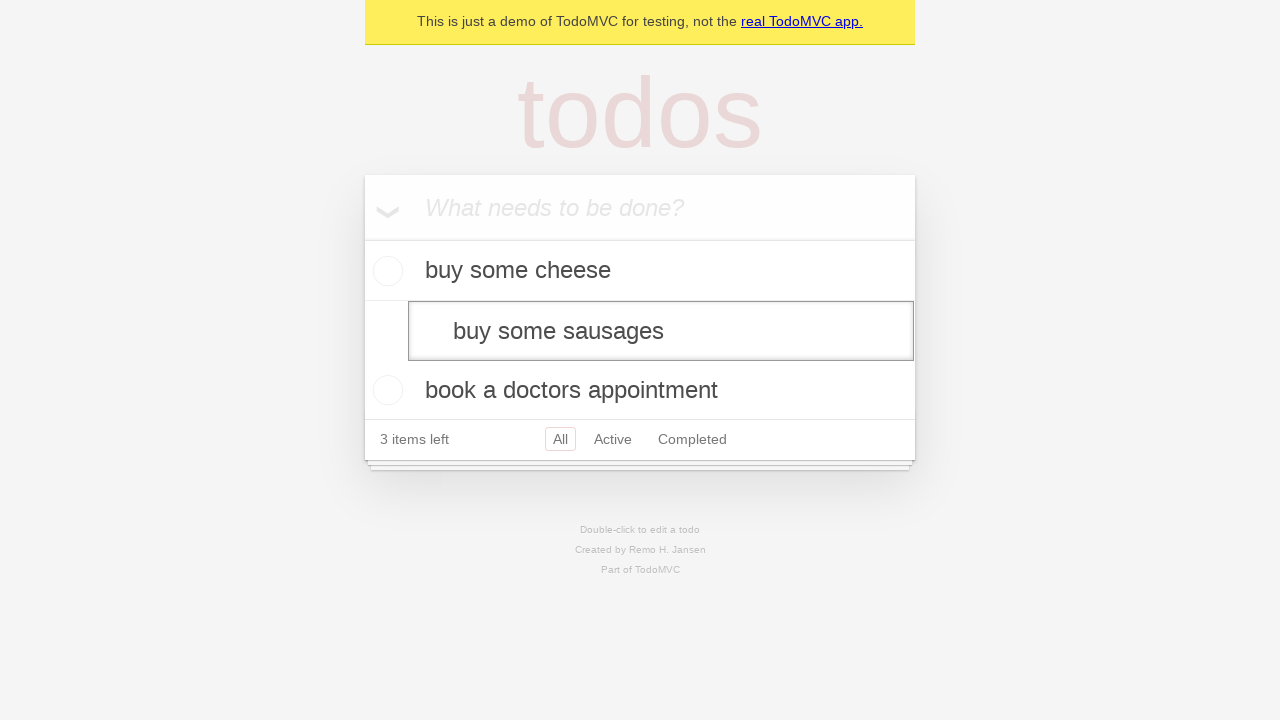

Pressed Enter to confirm edit and verify text is trimmed on internal:testid=[data-testid="todo-item"s] >> nth=1 >> internal:role=textbox[nam
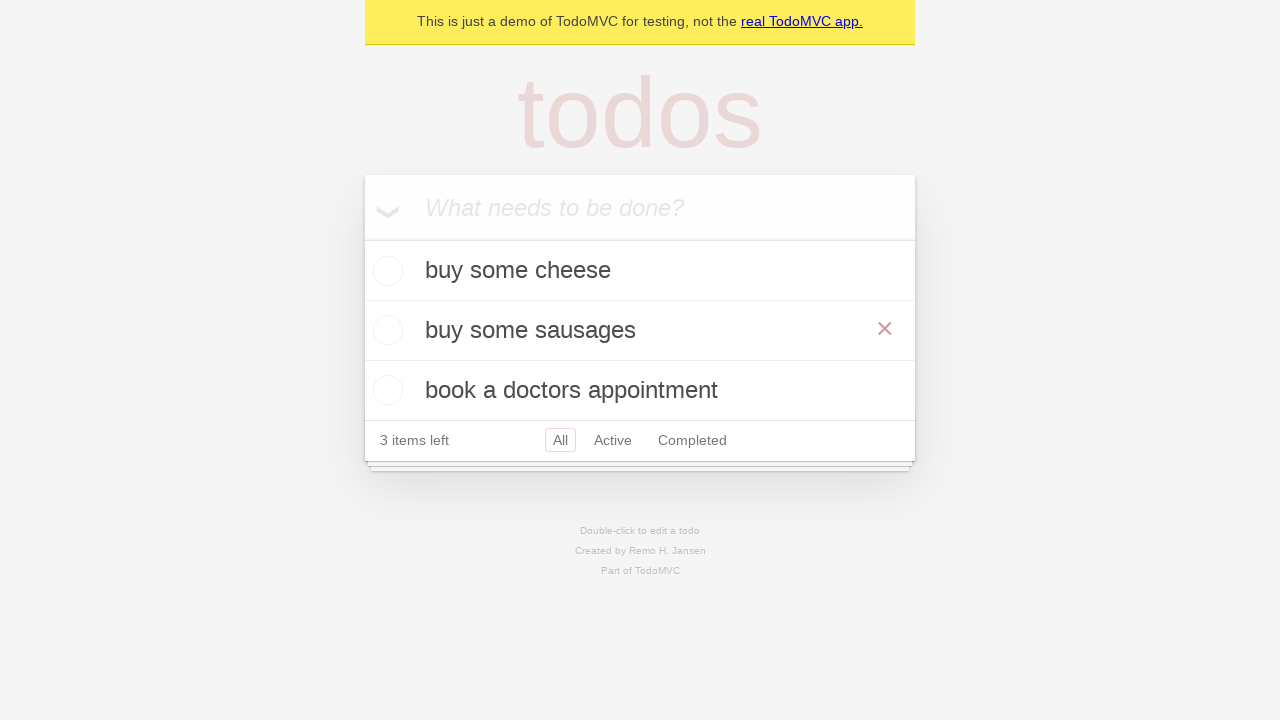

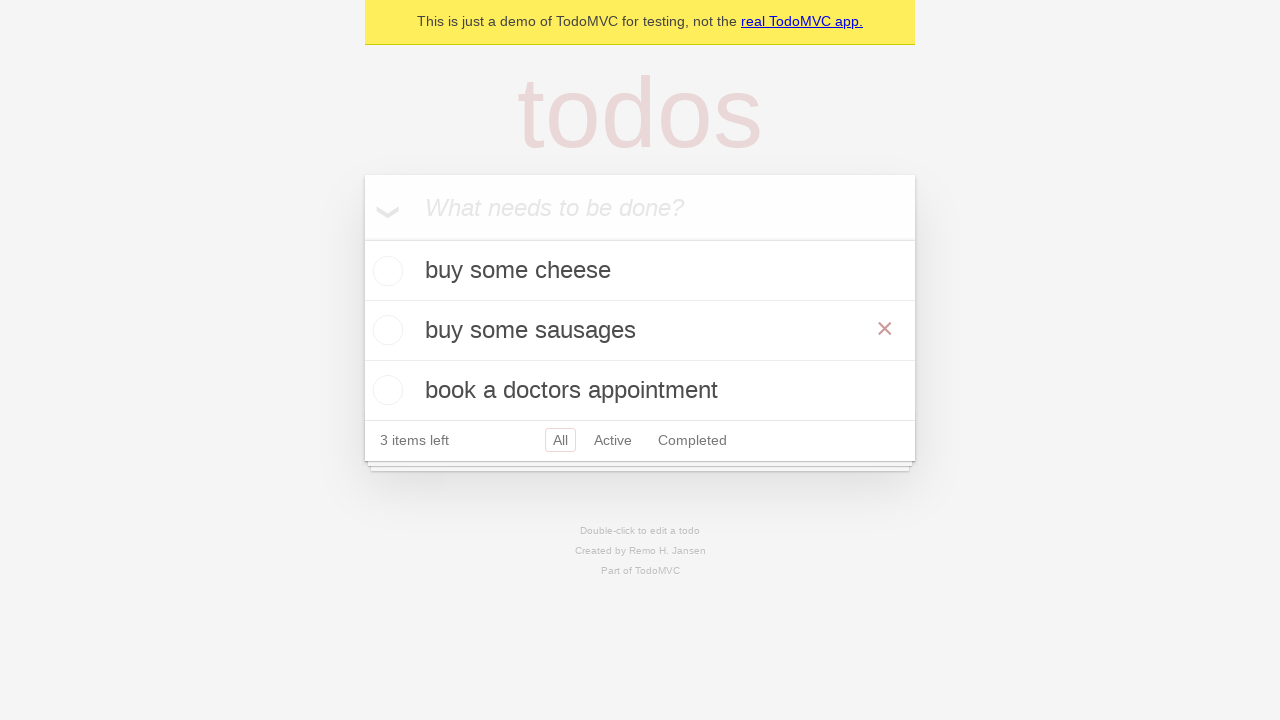